Tests the search functionality on Rakuten's SM site by filling a search form with a query and submitting it

Starting URL: https://sm.rakuten.co.jp/

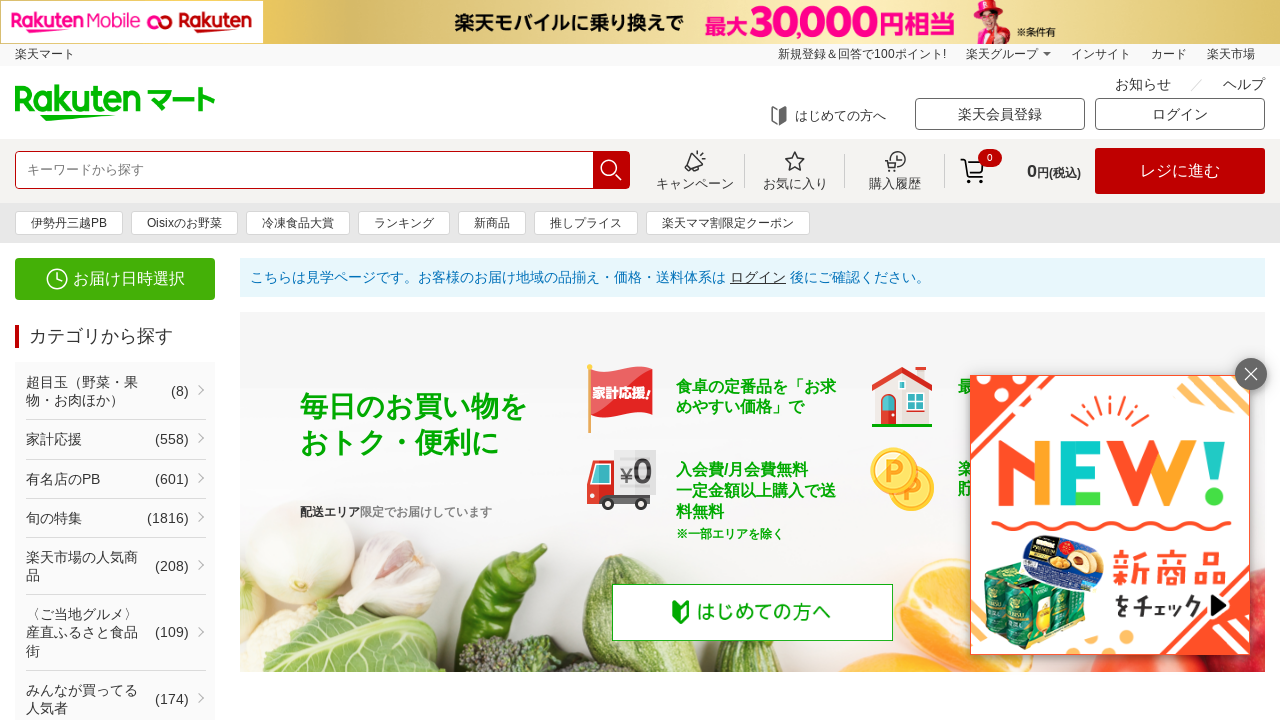

Filled search field with 'organic vegetables' on #topSearchKeyword
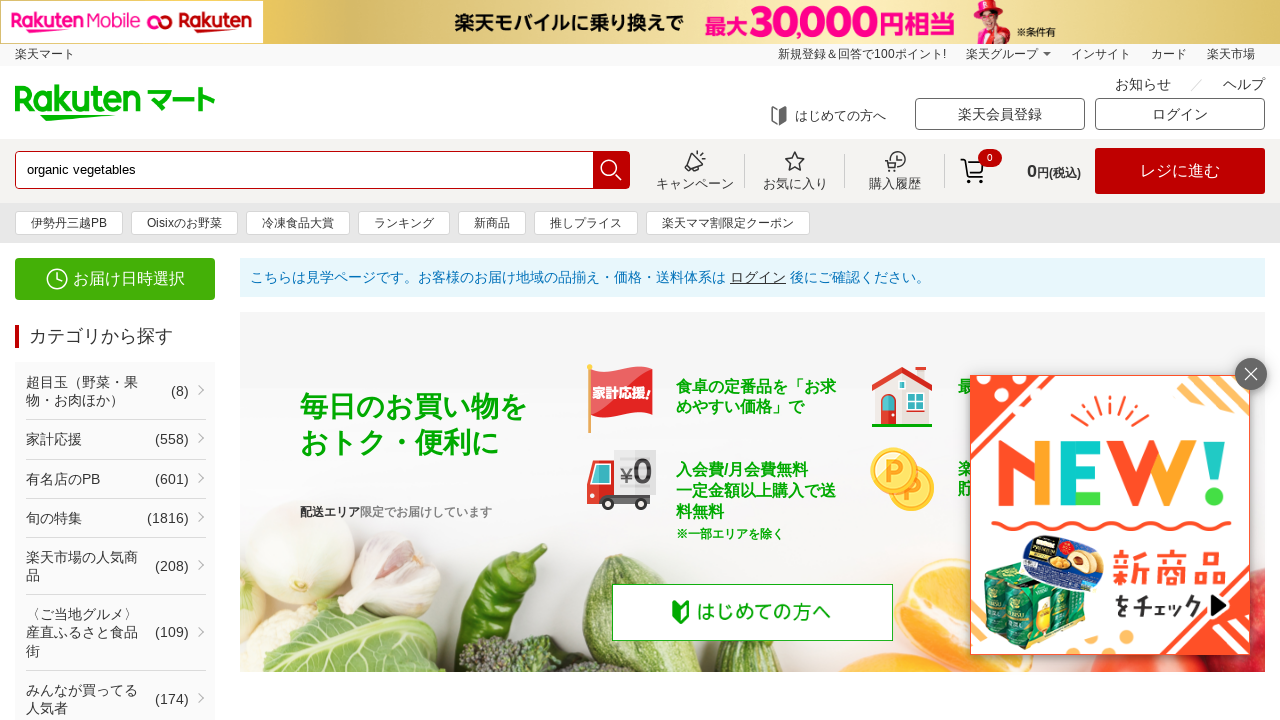

Clicked search button to submit query at (611, 170) on #topSearchButton
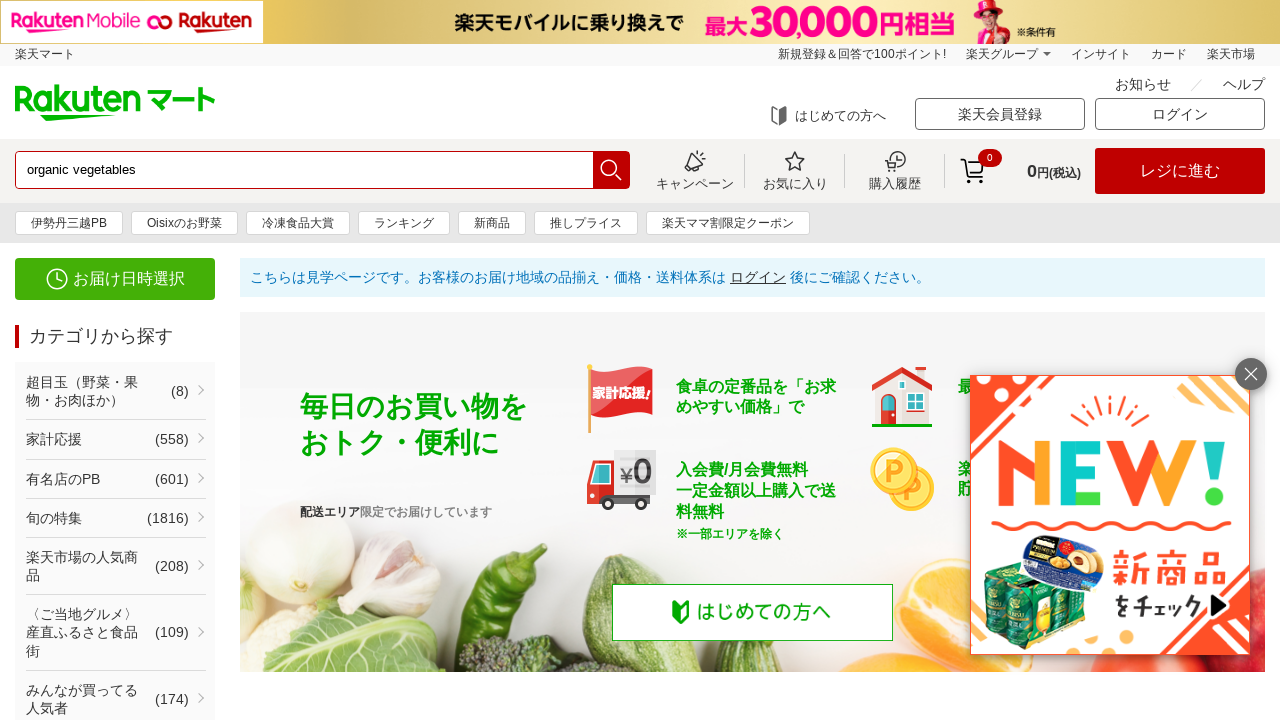

Search results loaded successfully
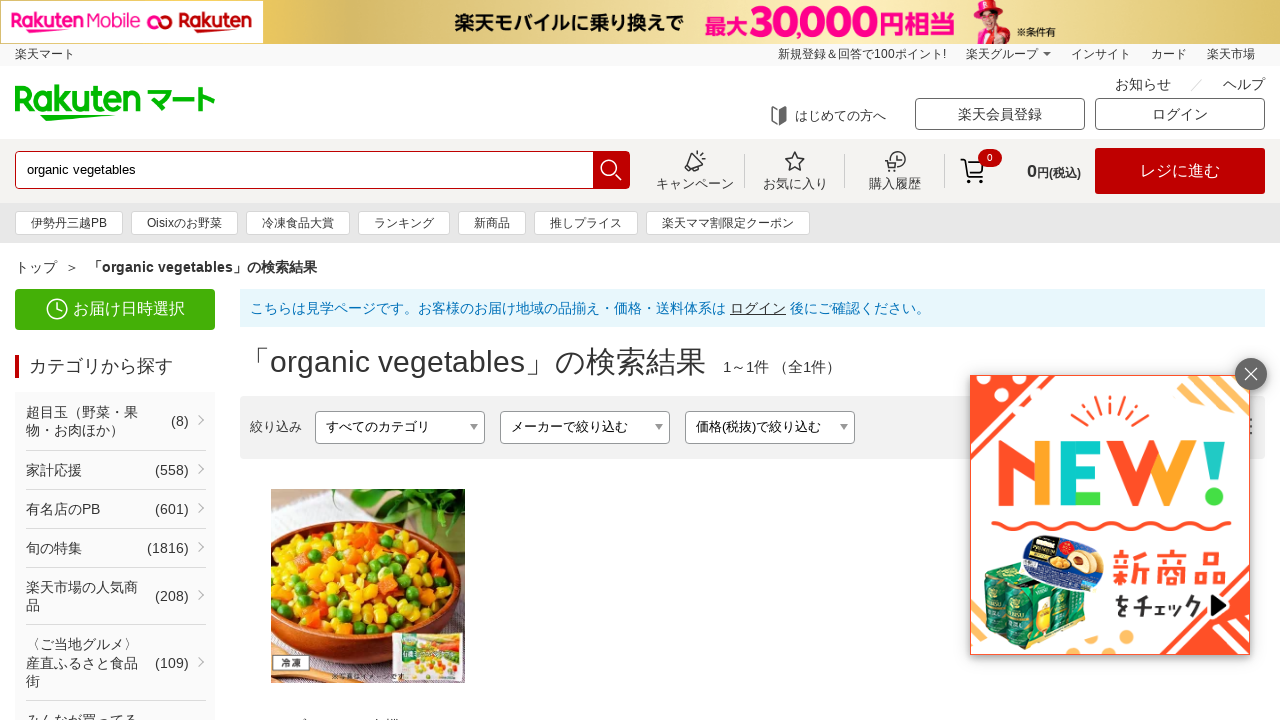

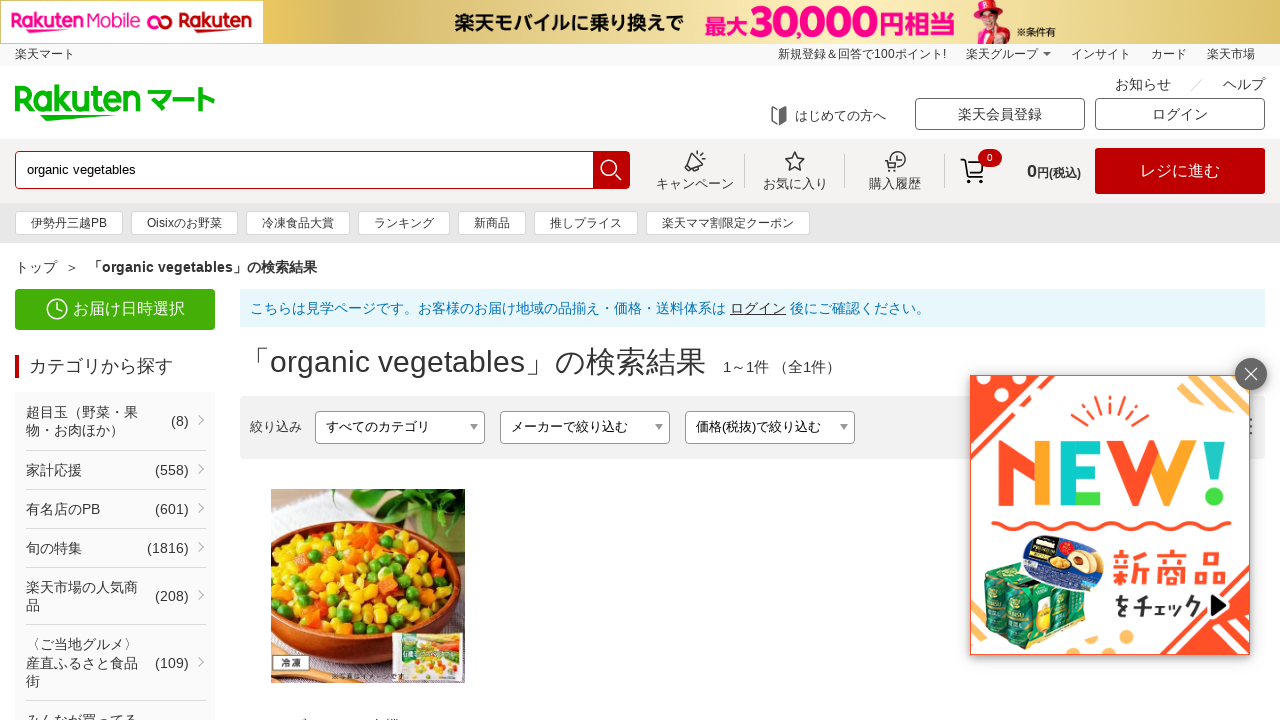